Tests a user registration form by filling in all required fields (first name, last name, email, phone, password, confirm password) and clicking the submit button without agreeing to the privacy policy, then verifying the warning message appears.

Starting URL: https://naveenautomationlabs.com/opencart/index.php?route=account/register

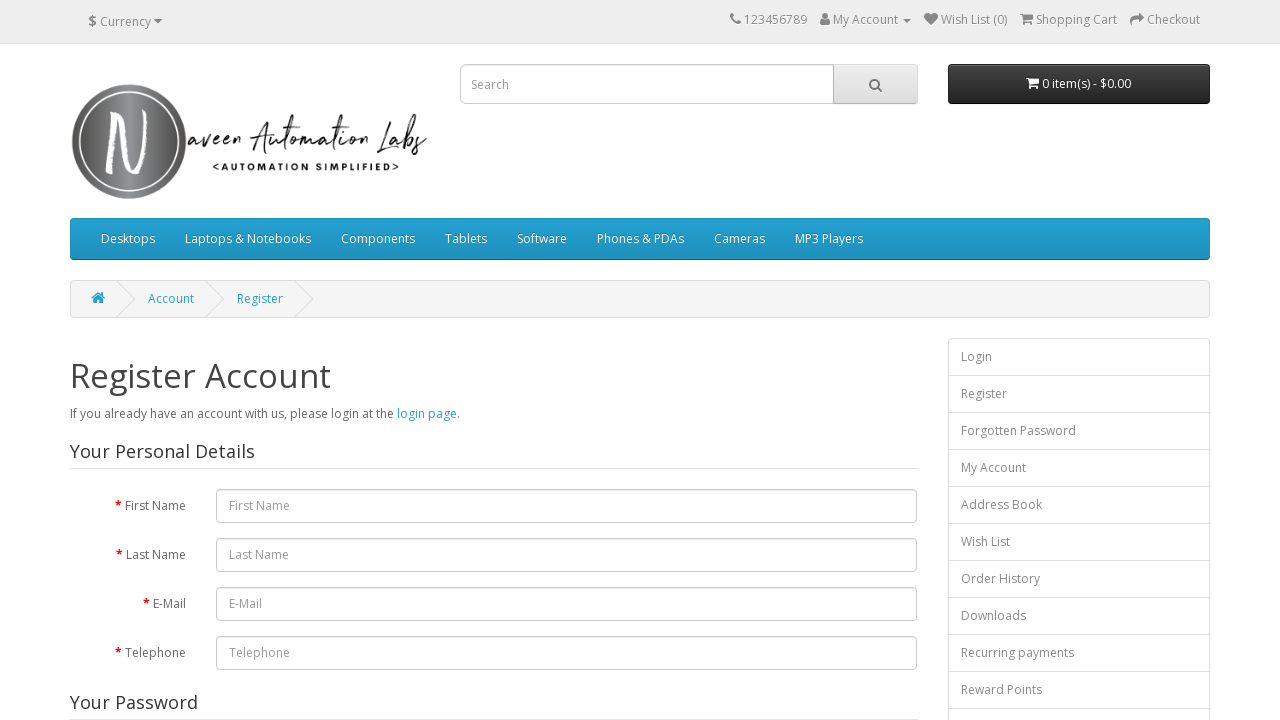

Filled first name field with 'Marcus' on #input-firstname
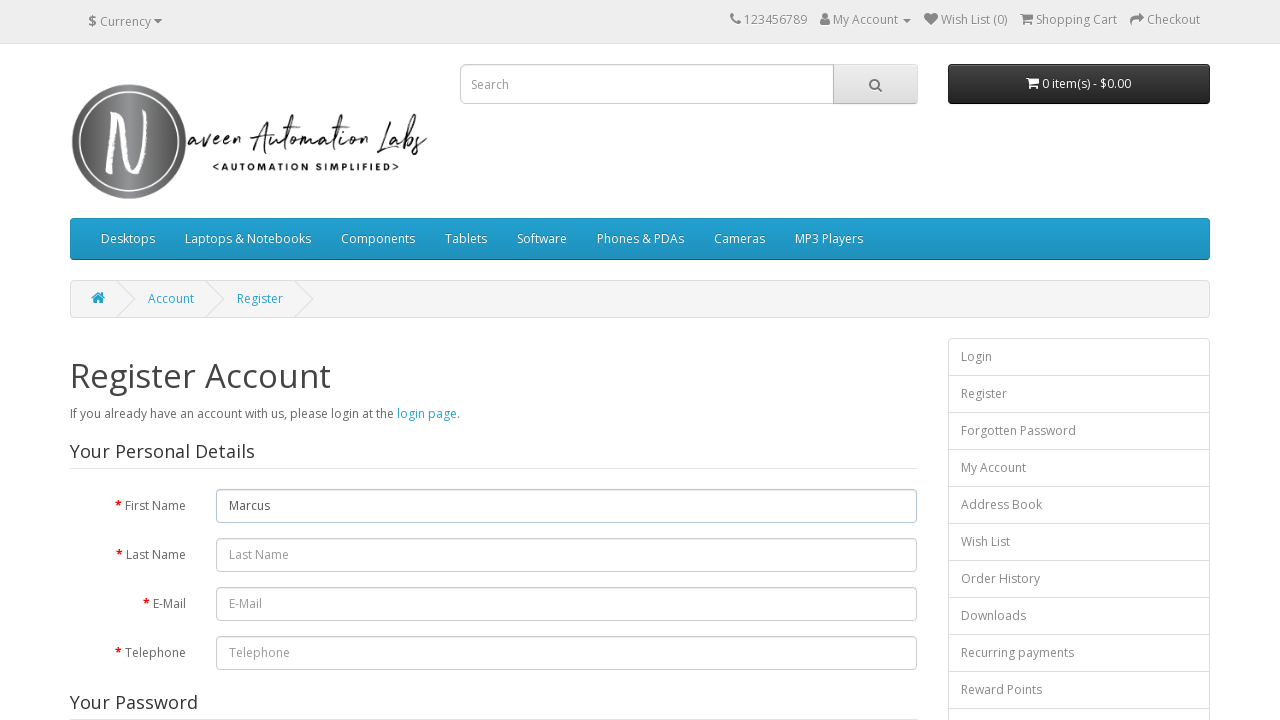

Filled last name field with 'Johnson' on #input-lastname
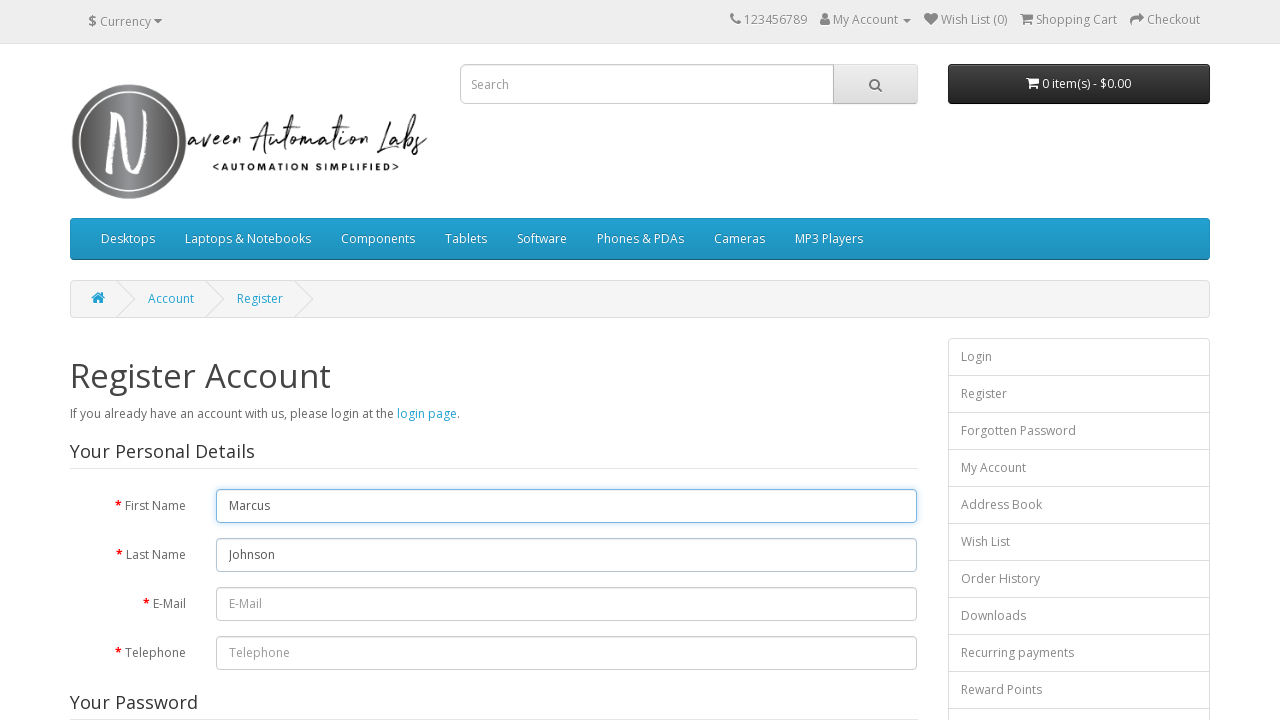

Filled email field with 'marcus.johnson847@example.com' on #input-email
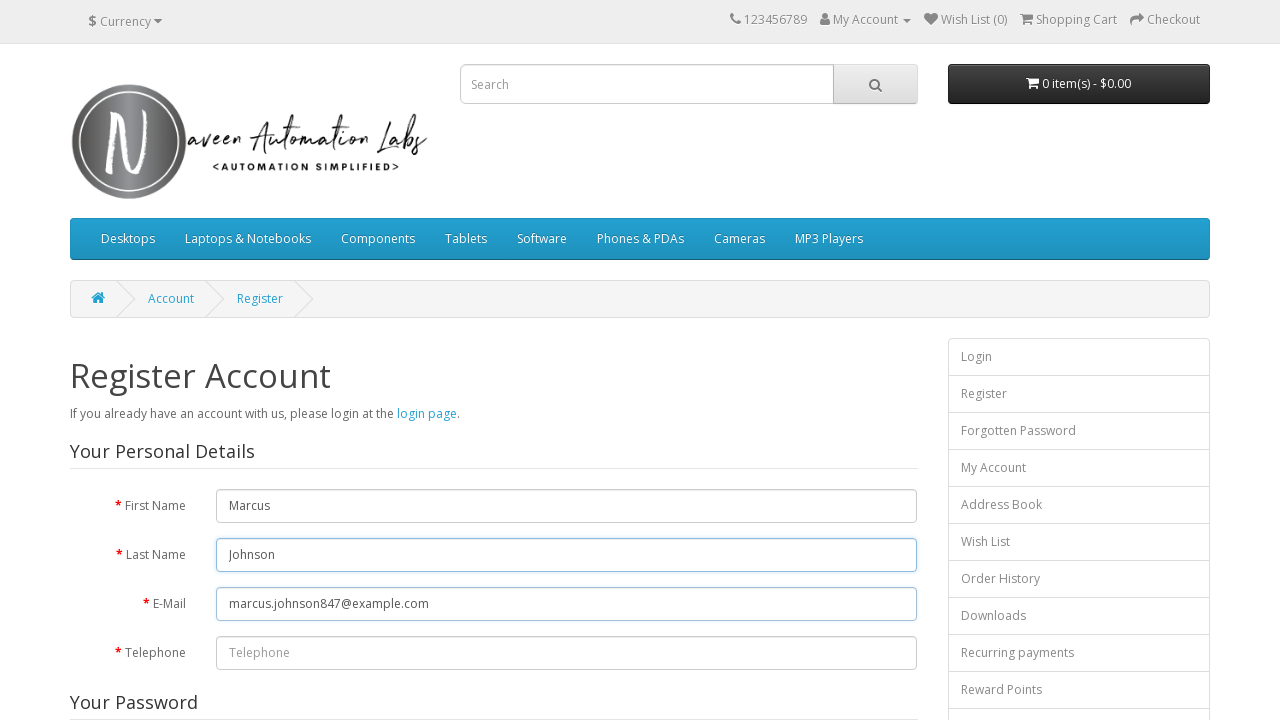

Filled telephone number field with '5551234567' on #input-telephone
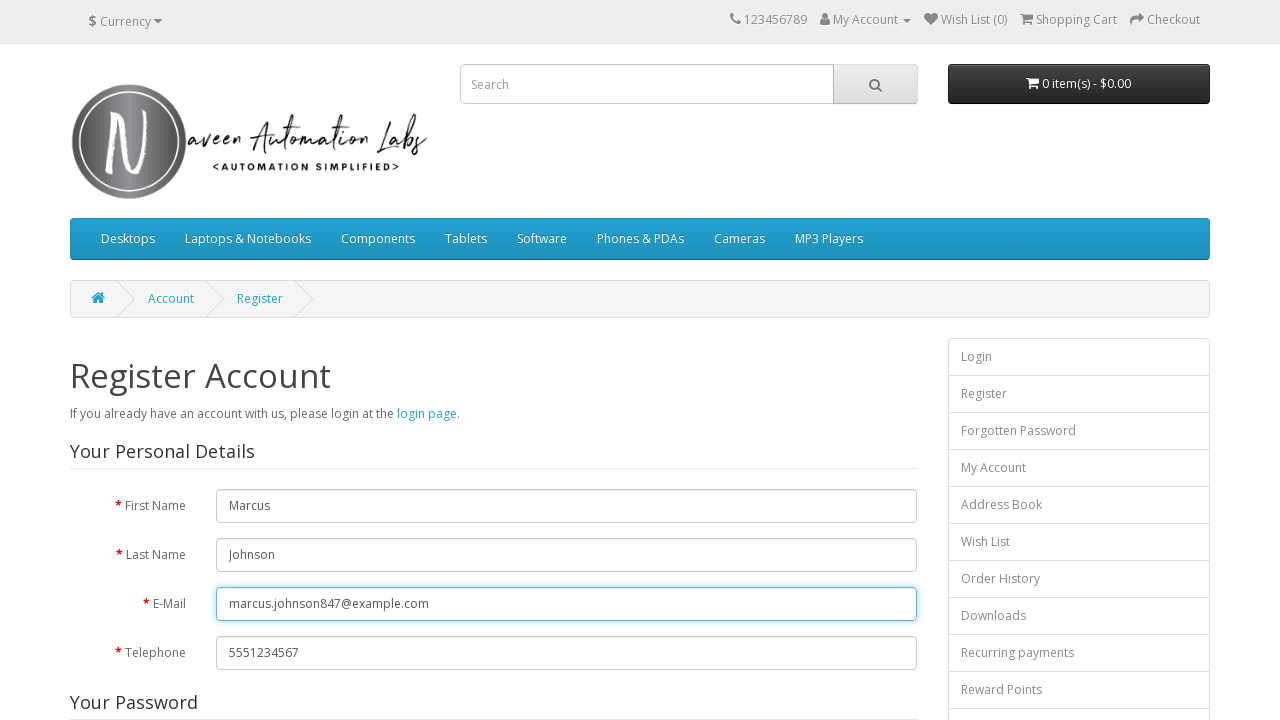

Filled password field with 'SecurePass#42' on #input-password
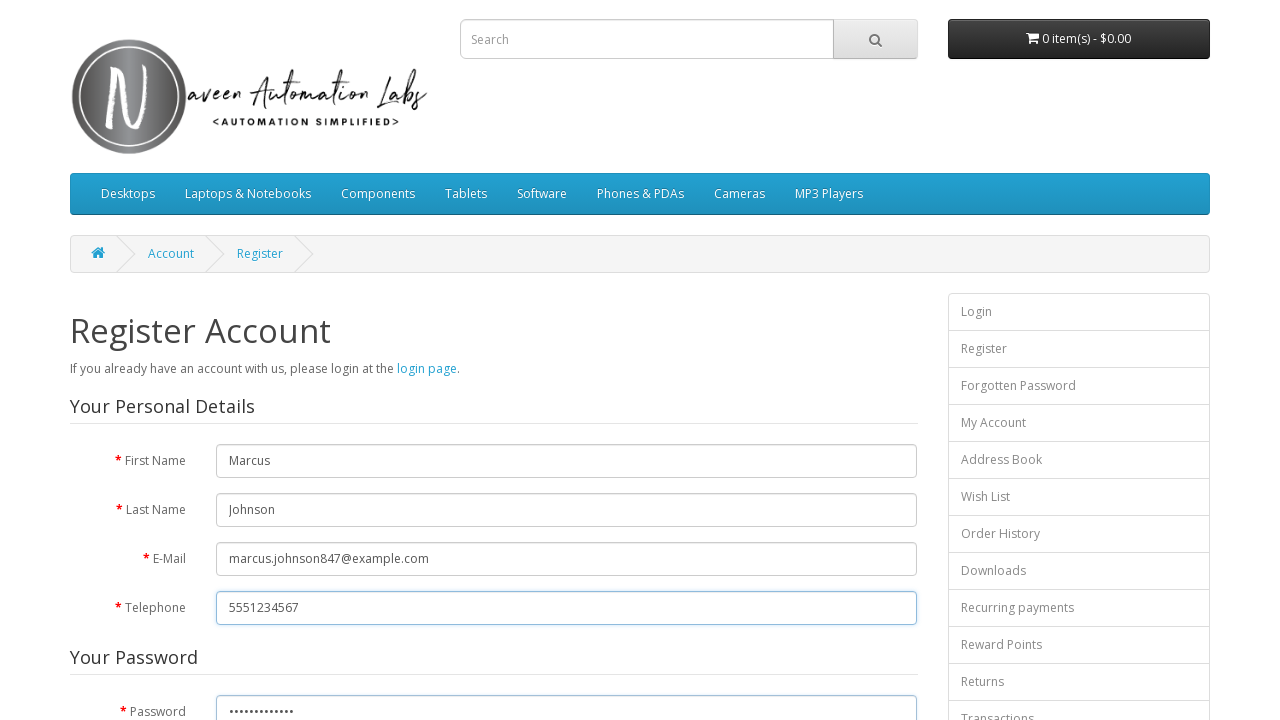

Filled confirm password field with 'SecurePass#42' on #input-confirm
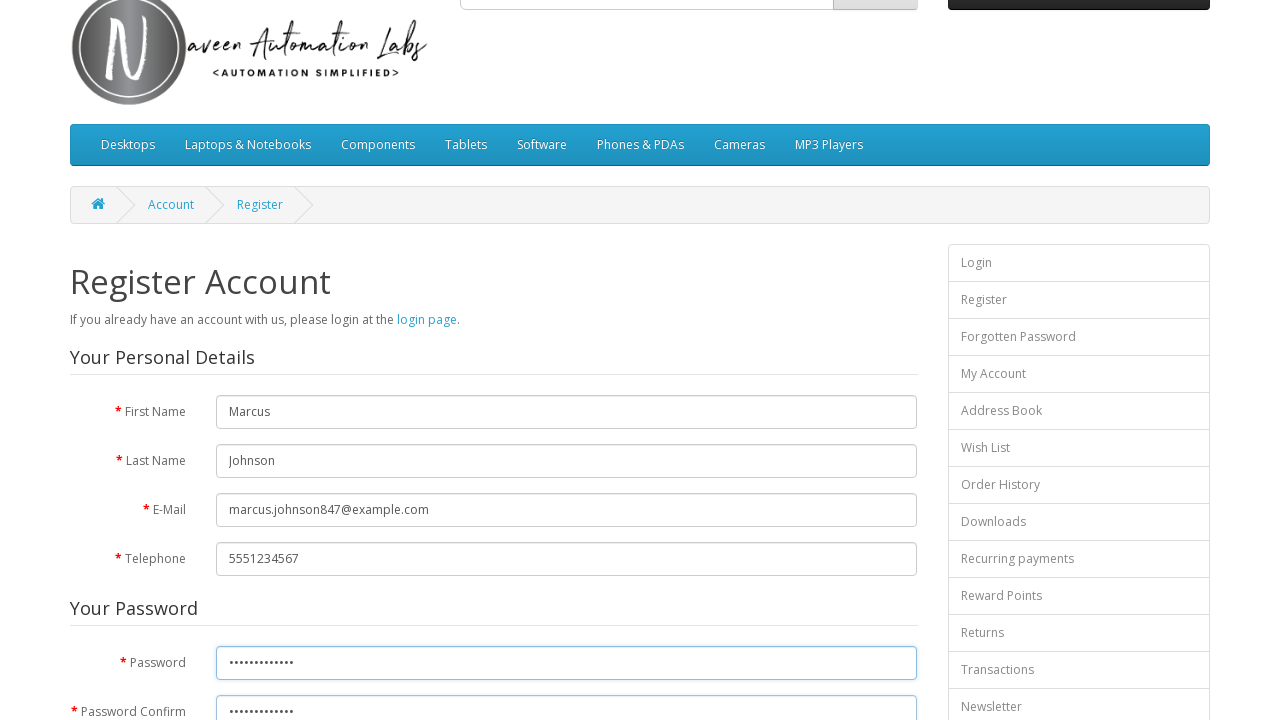

Clicked submit button to register without accepting privacy policy at (879, 427) on input[type='submit']
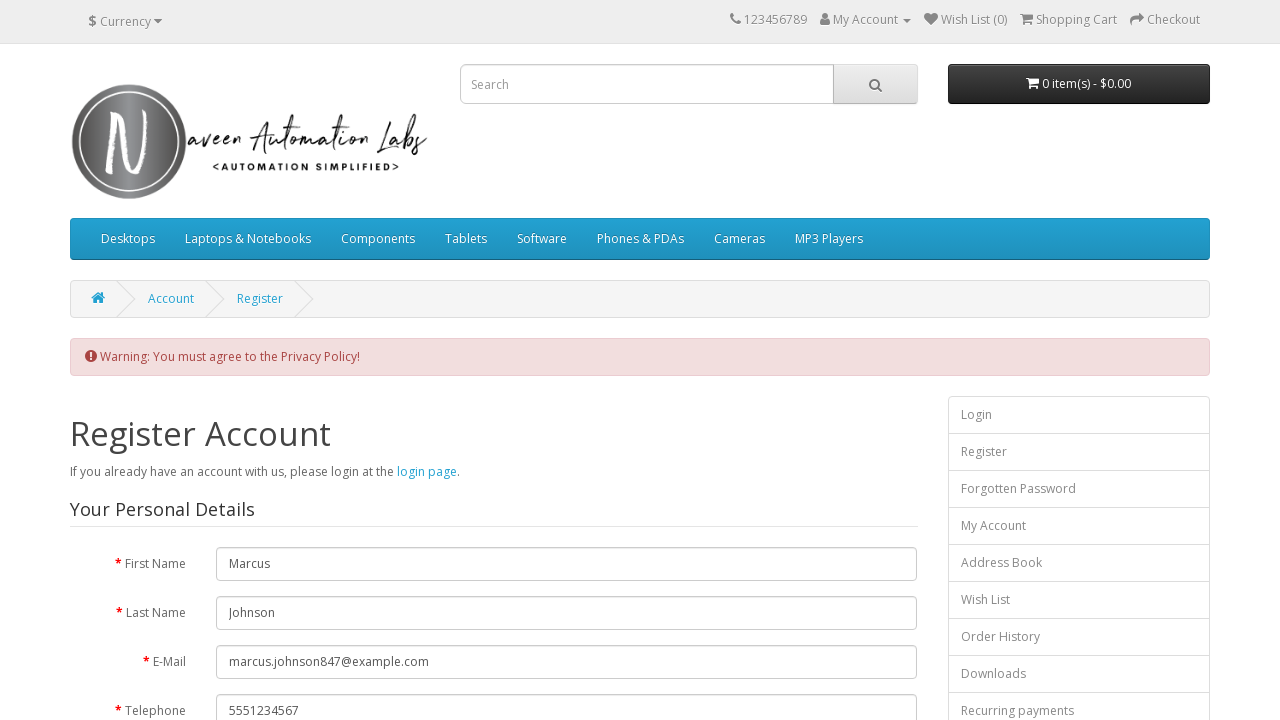

Privacy policy warning message appeared on page
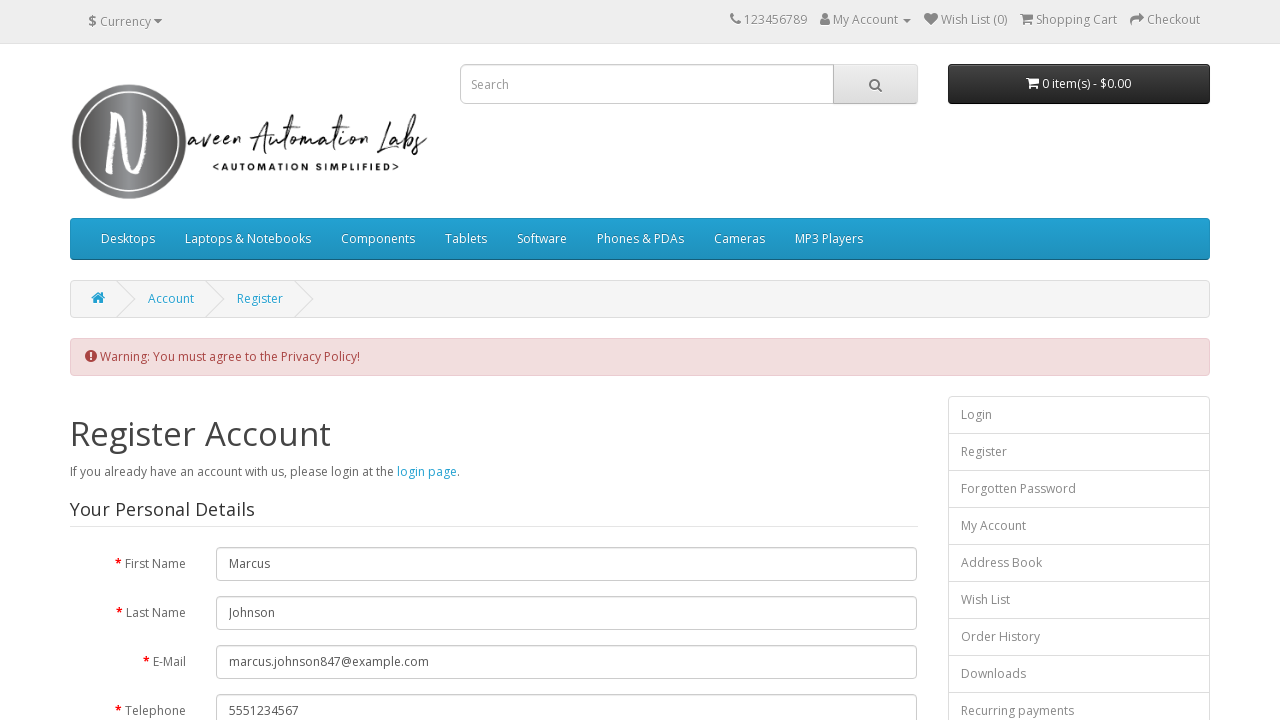

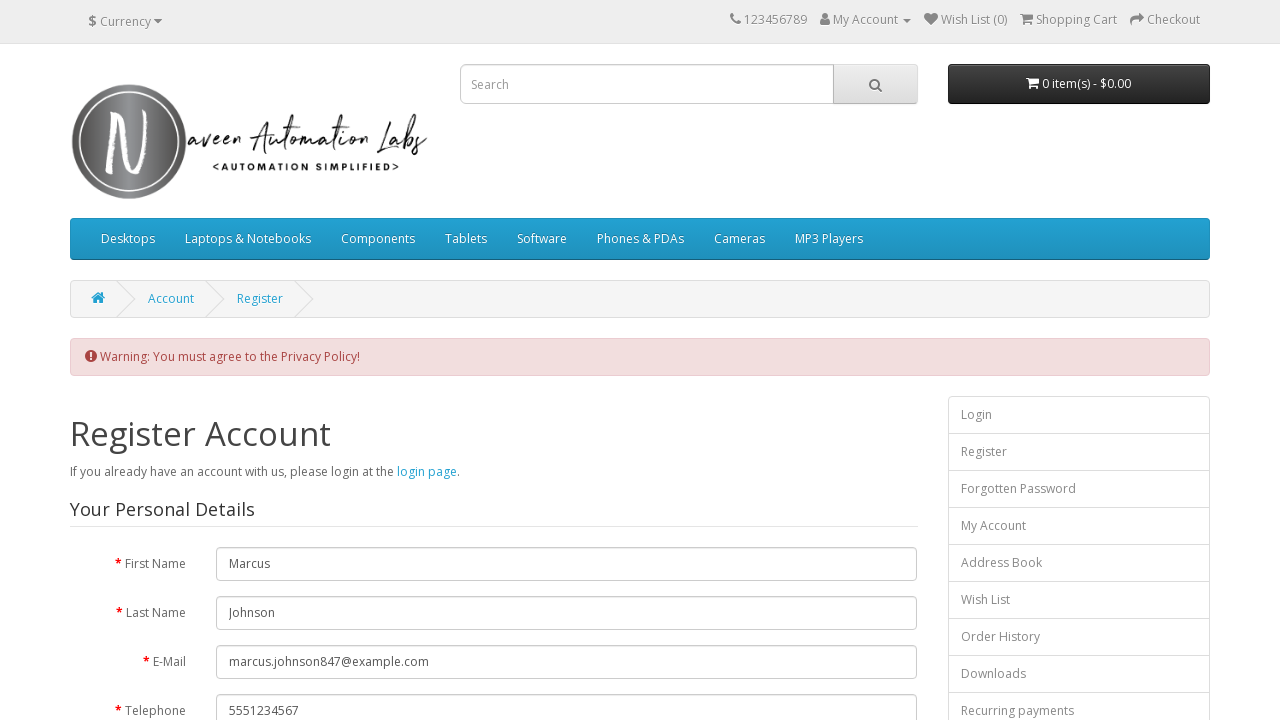